Navigates to Bootstrap documentation page and scrolls to a specific element on the page

Starting URL: https://getbootstrap.com/docs/5.3/components/dropdowns/

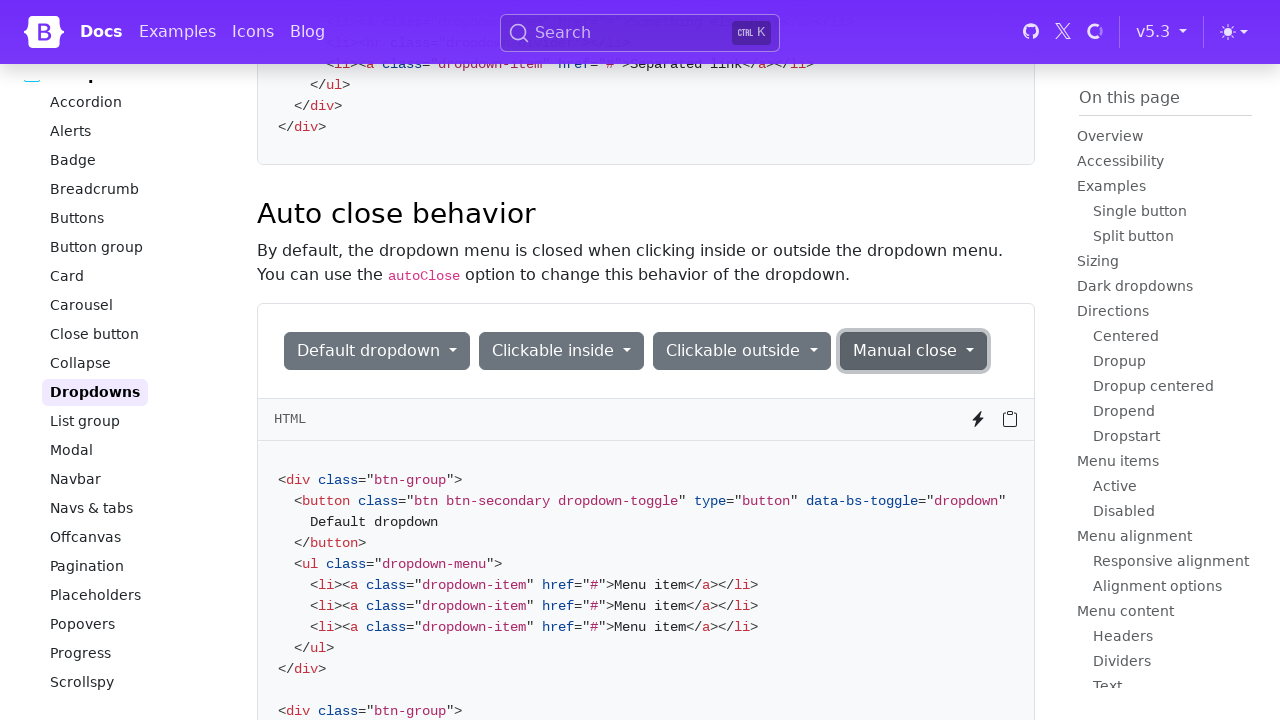

Located element with id 'variables' on Bootstrap dropdowns documentation page
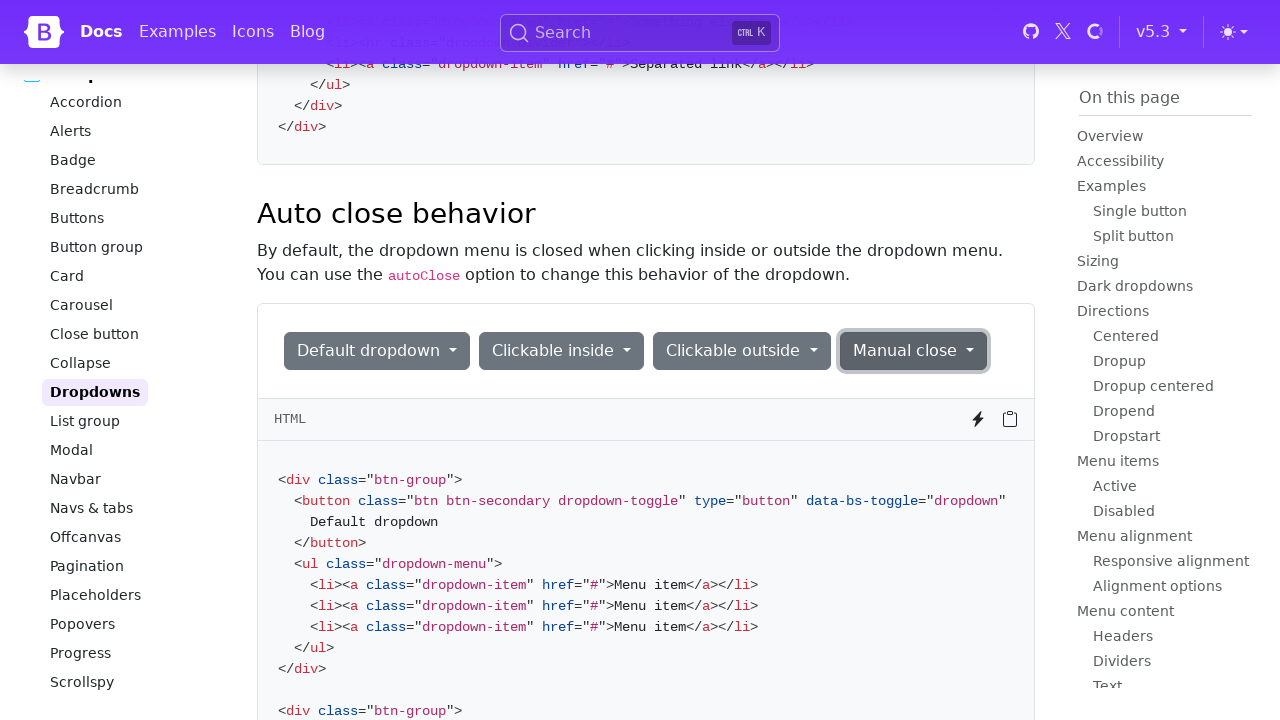

Scrolled to 'variables' element on the page
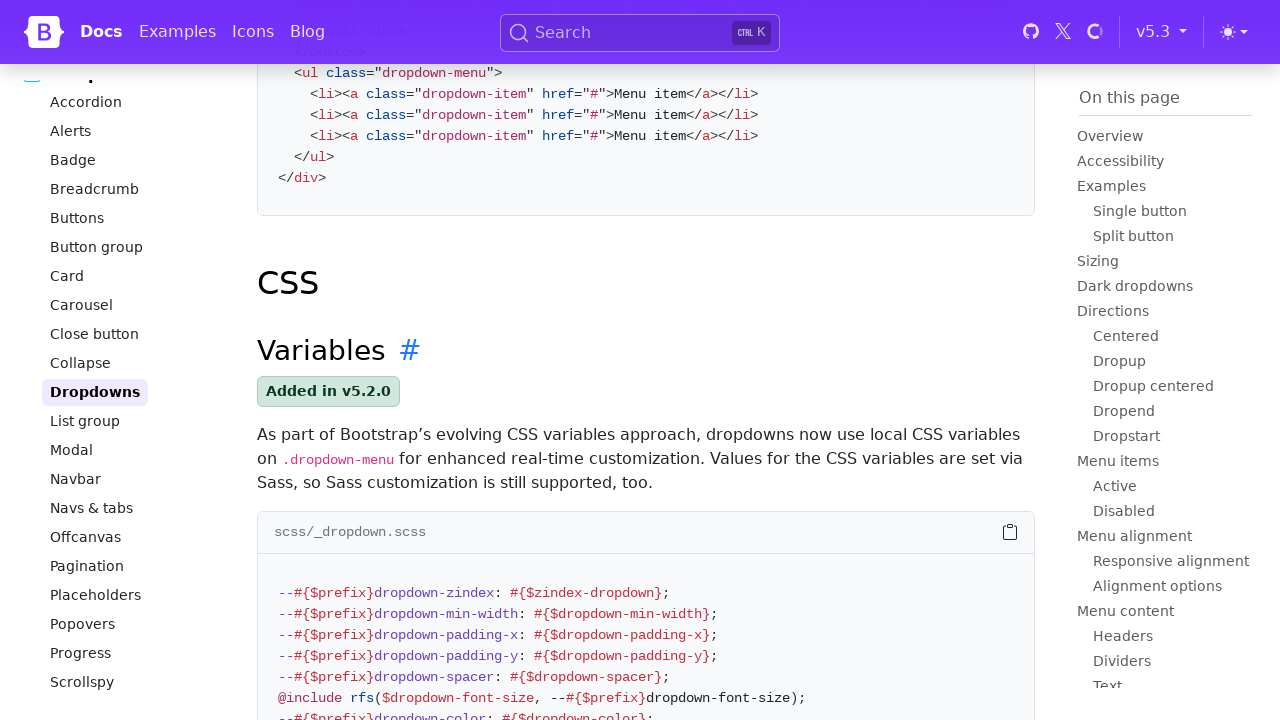

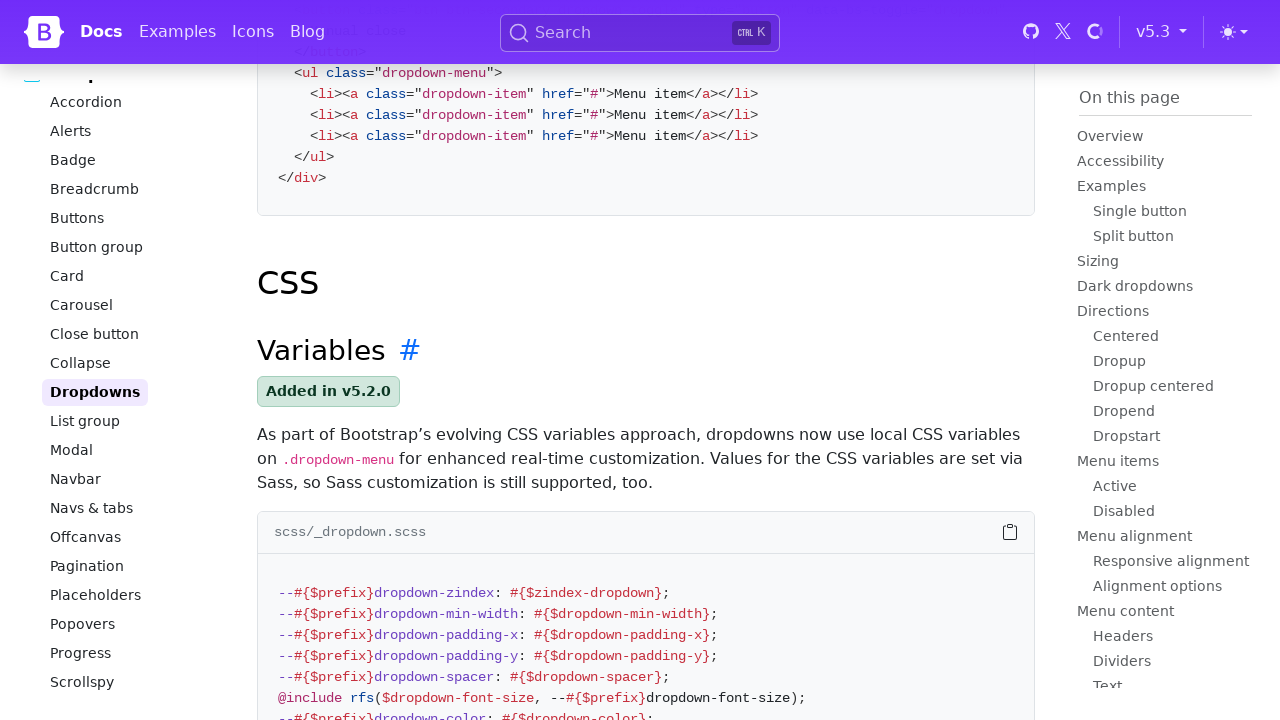